Tests login form validation with empty credentials by entering text in username and password fields, clearing them, clicking login, and verifying the "Username is required" error message appears.

Starting URL: https://www.saucedemo.com/

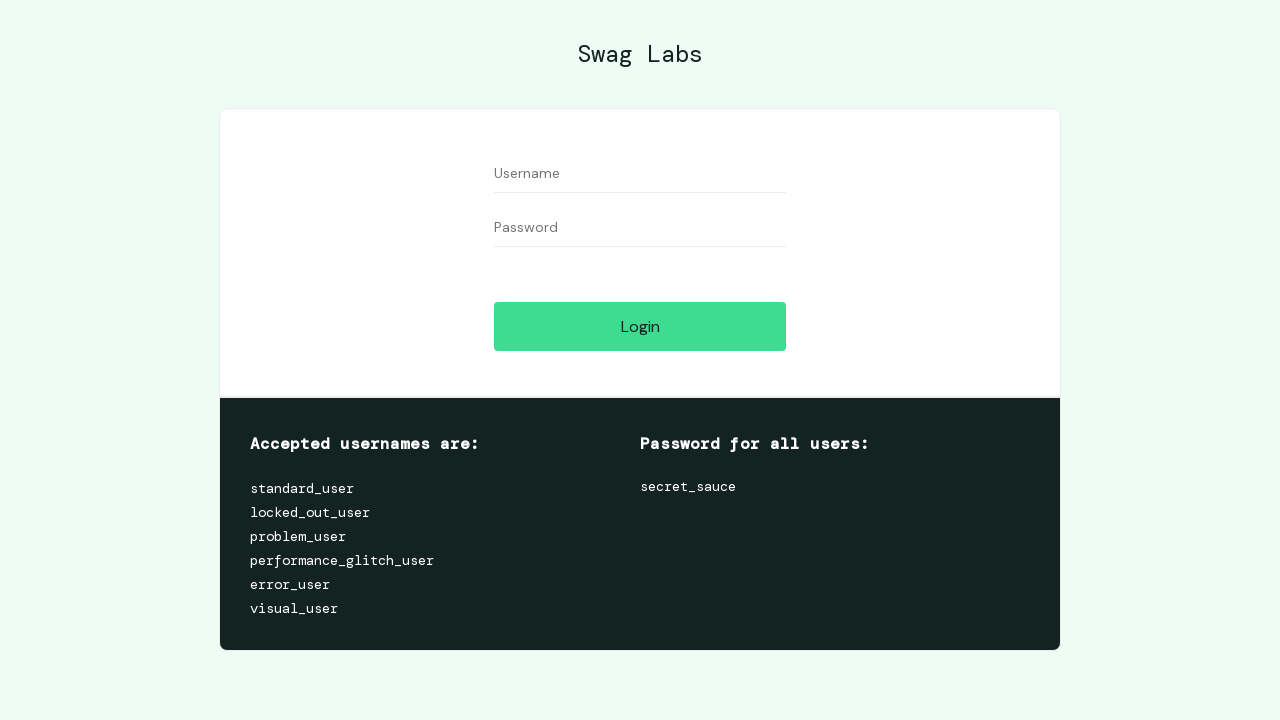

Filled username field with 'testuser123' on input[data-test='username']
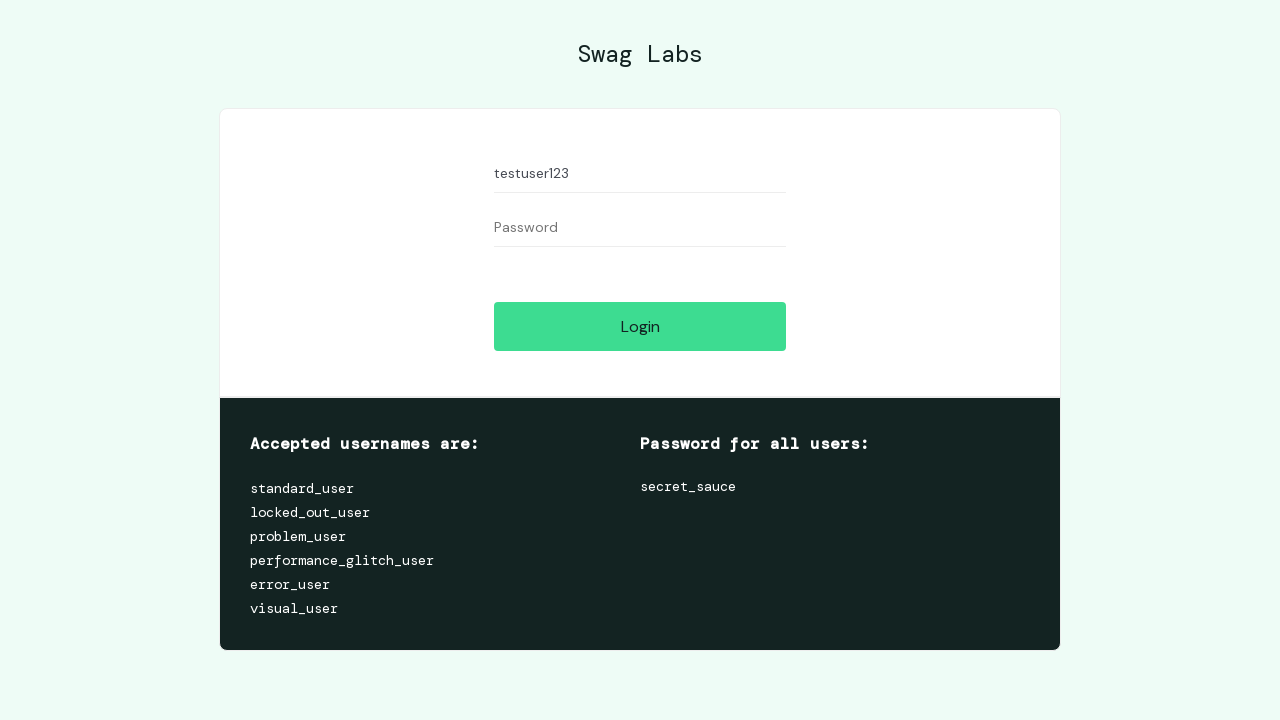

Filled password field with 'testpass456' on input[data-test='password']
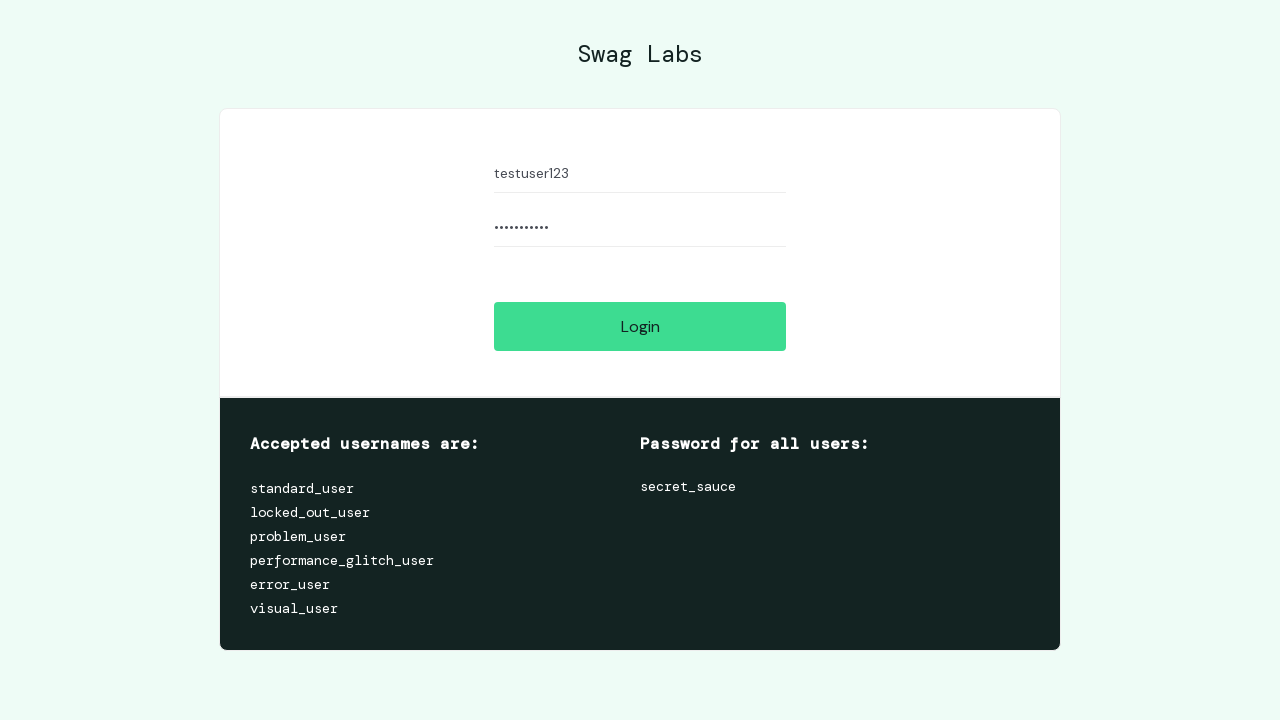

Cleared username field on input[data-test='username']
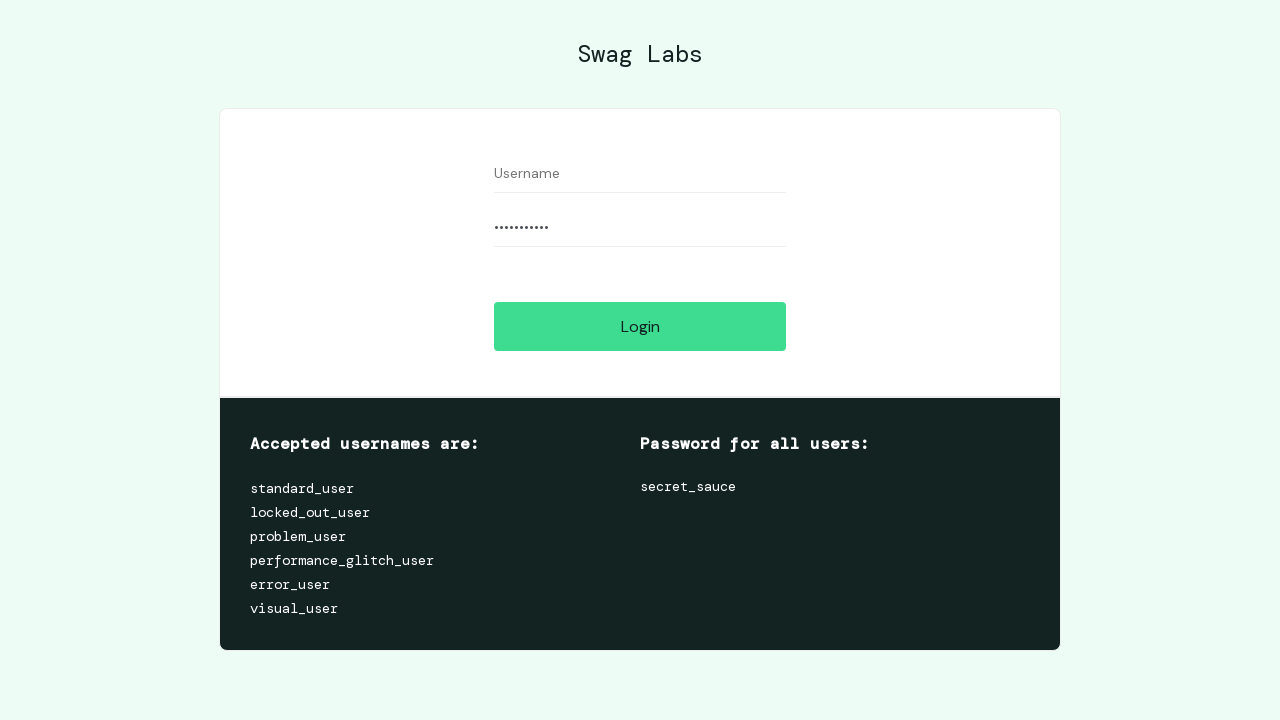

Cleared password field on input[data-test='password']
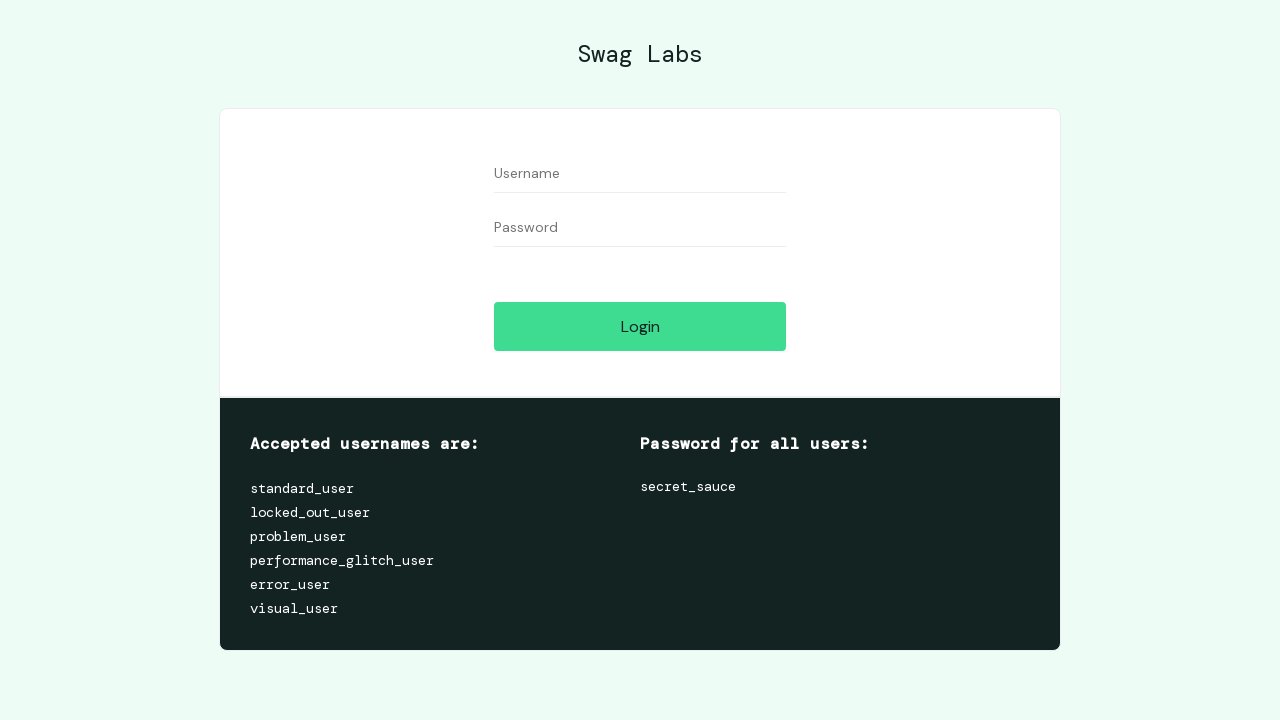

Clicked login button with empty credentials at (640, 326) on input[data-test='login-button']
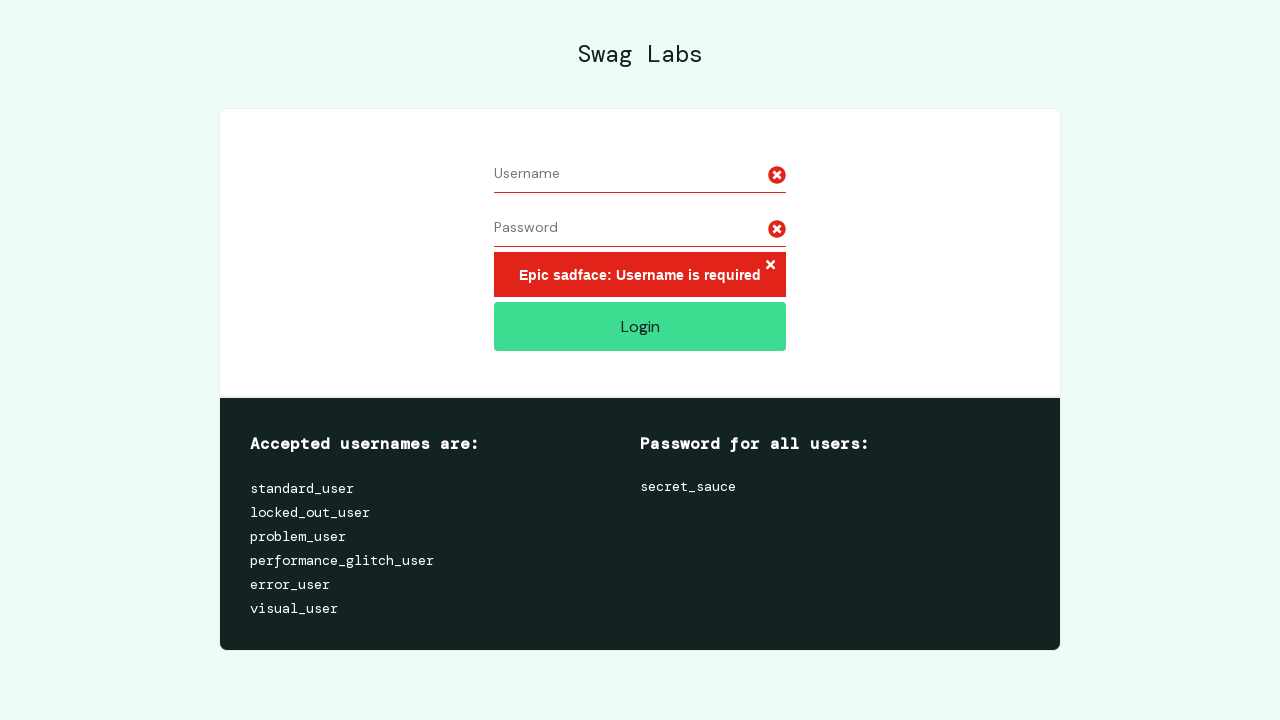

Error message element loaded
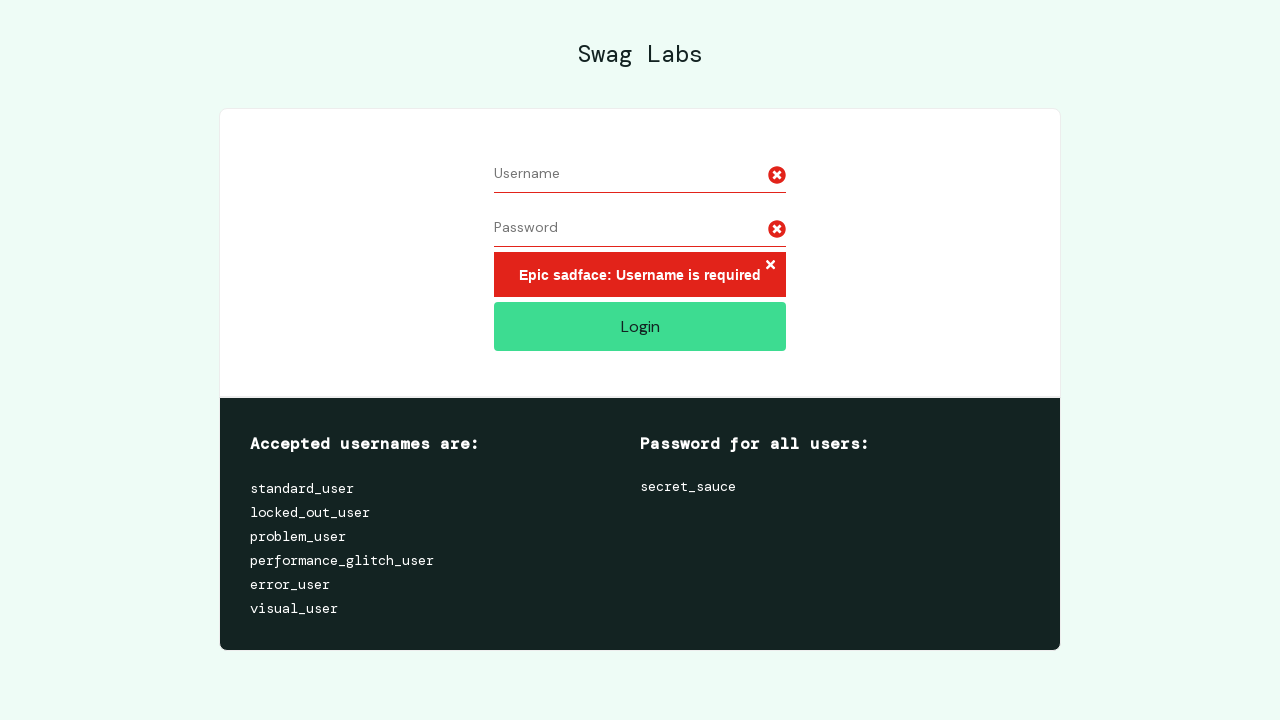

Located error message element
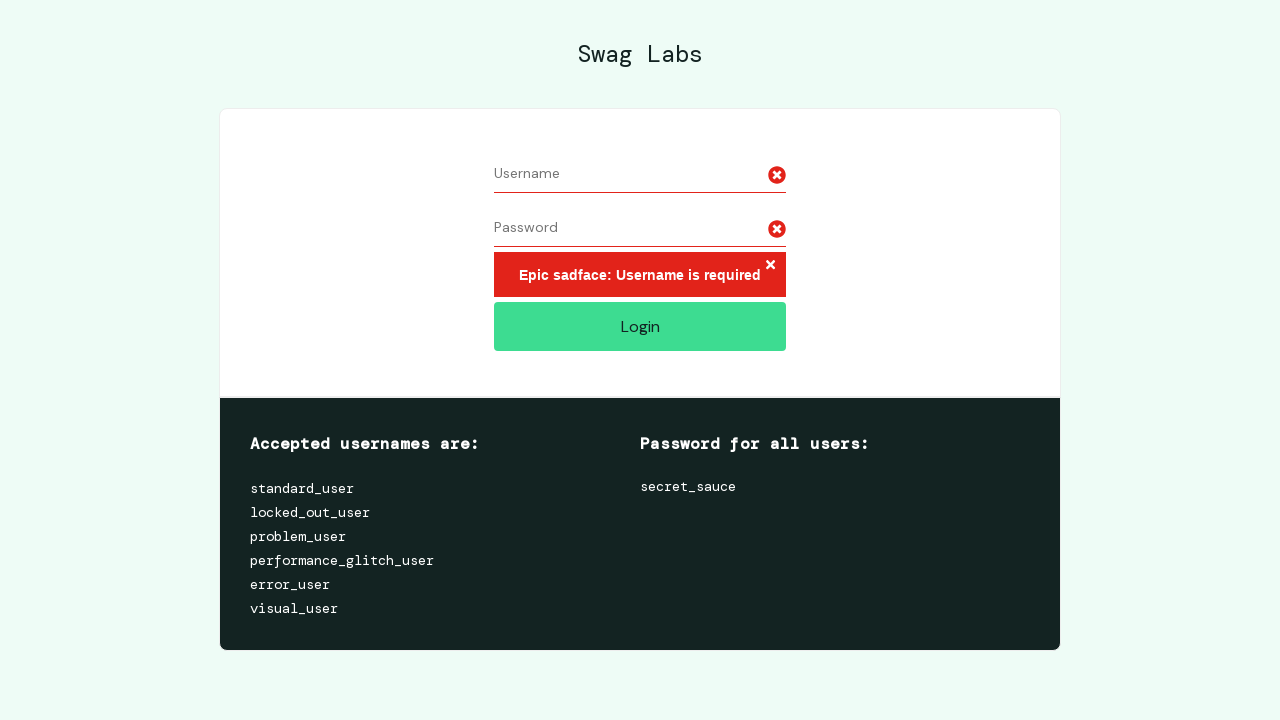

Verified 'Username is required' error message is displayed
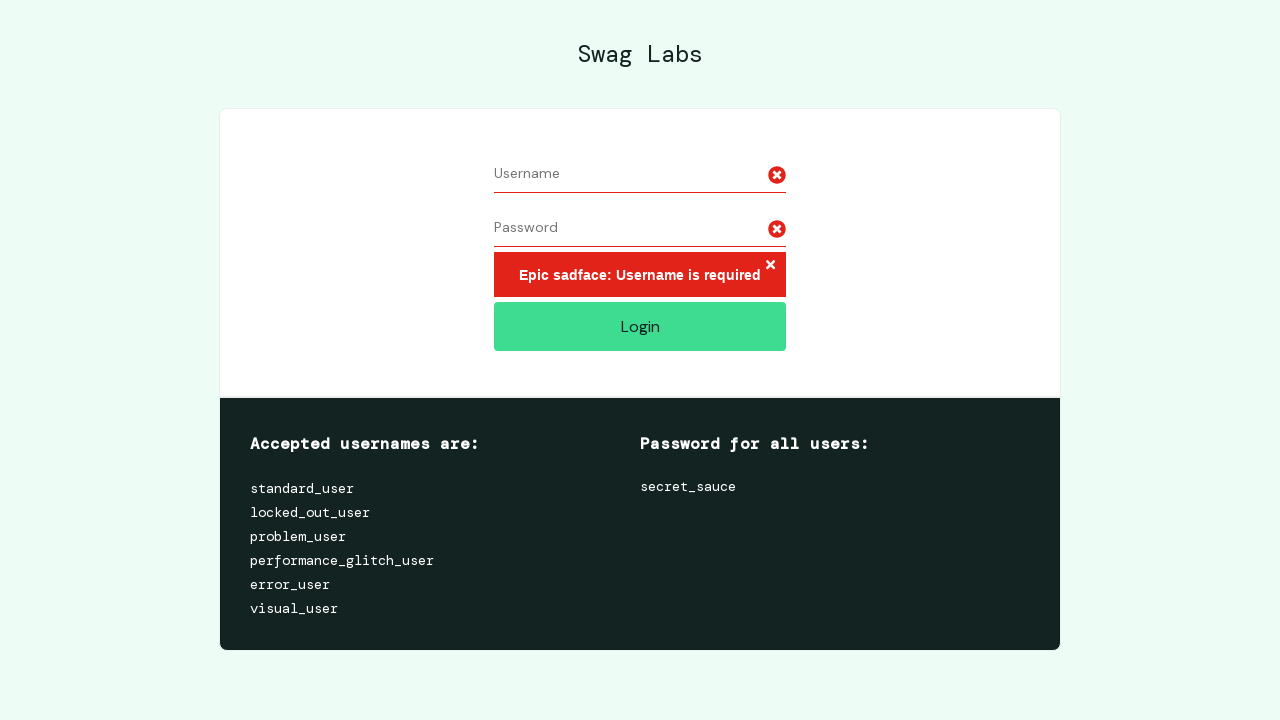

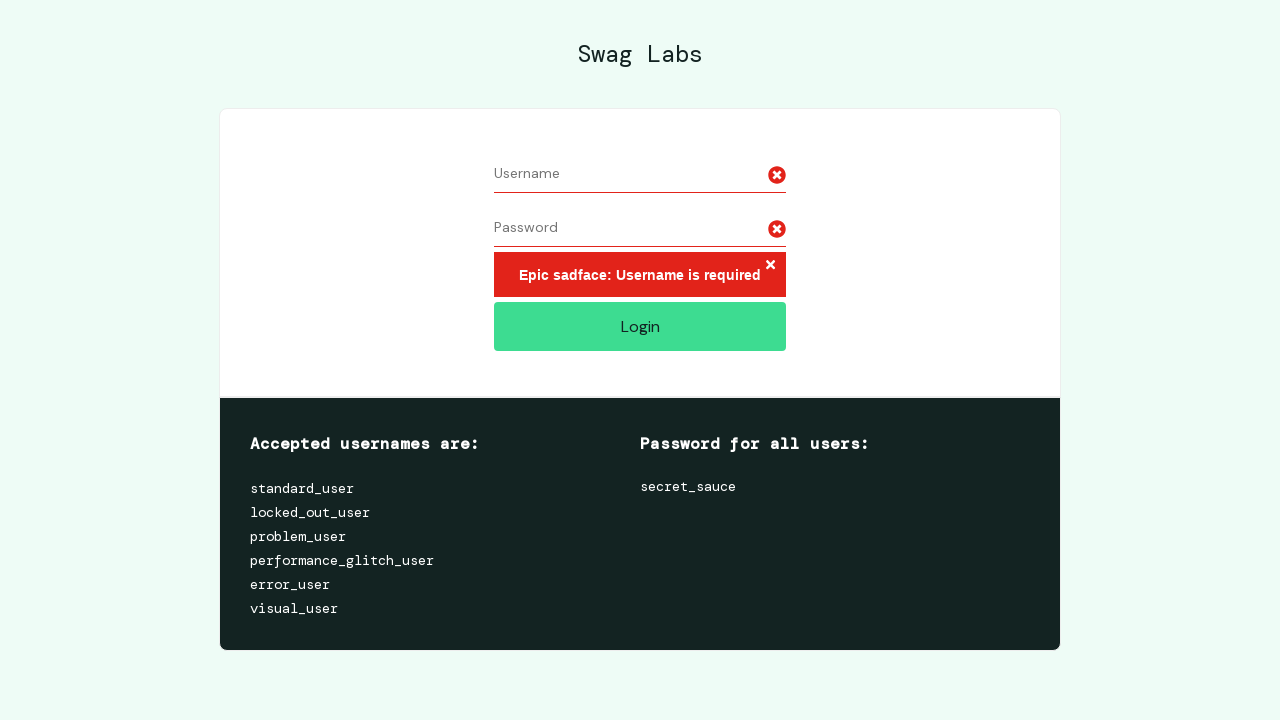